Tests the chat button functionality by clicking it and verifying the chat box appears

Starting URL: https://ancabota09.wixsite.com/intern

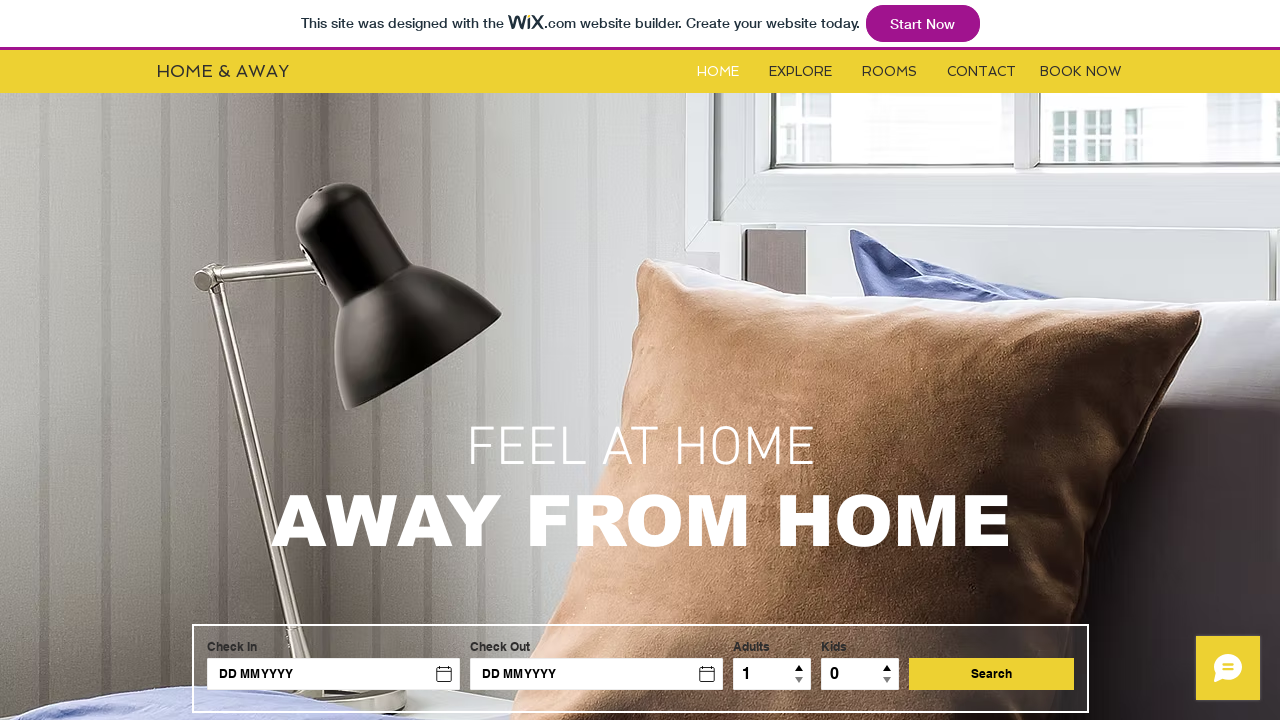

Waited for and located chat iframe element
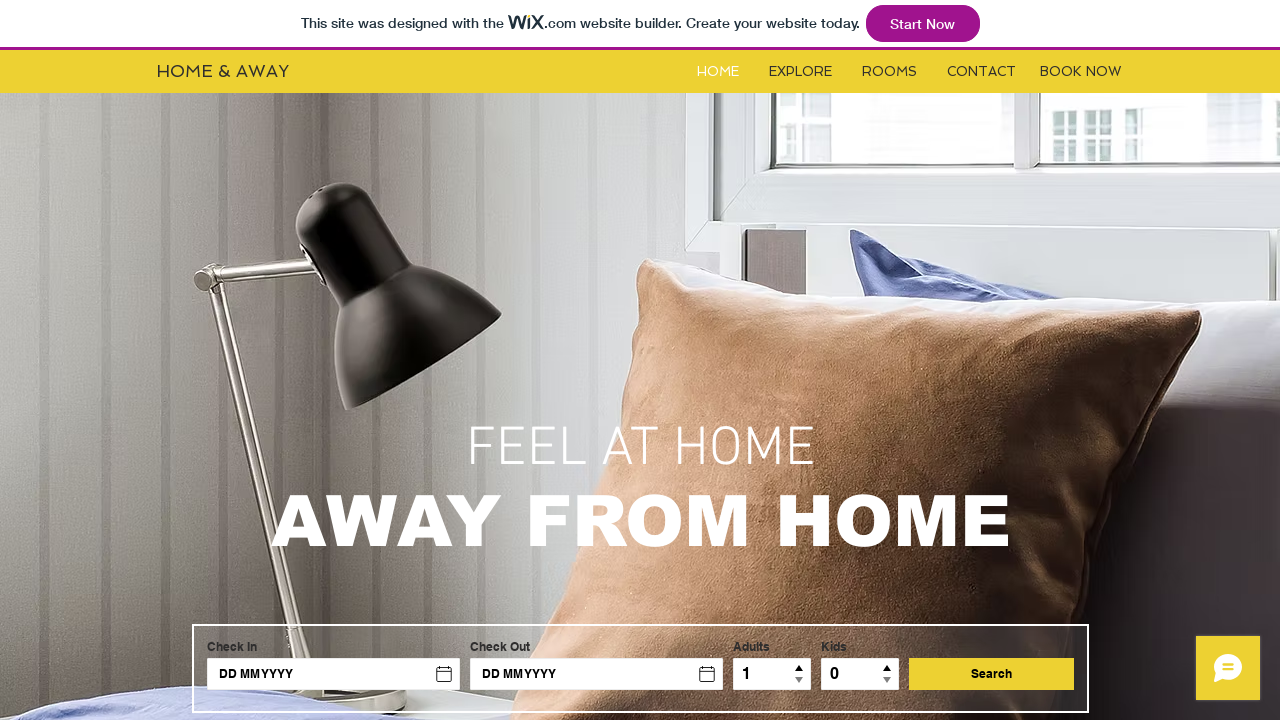

Switched to chat iframe content frame
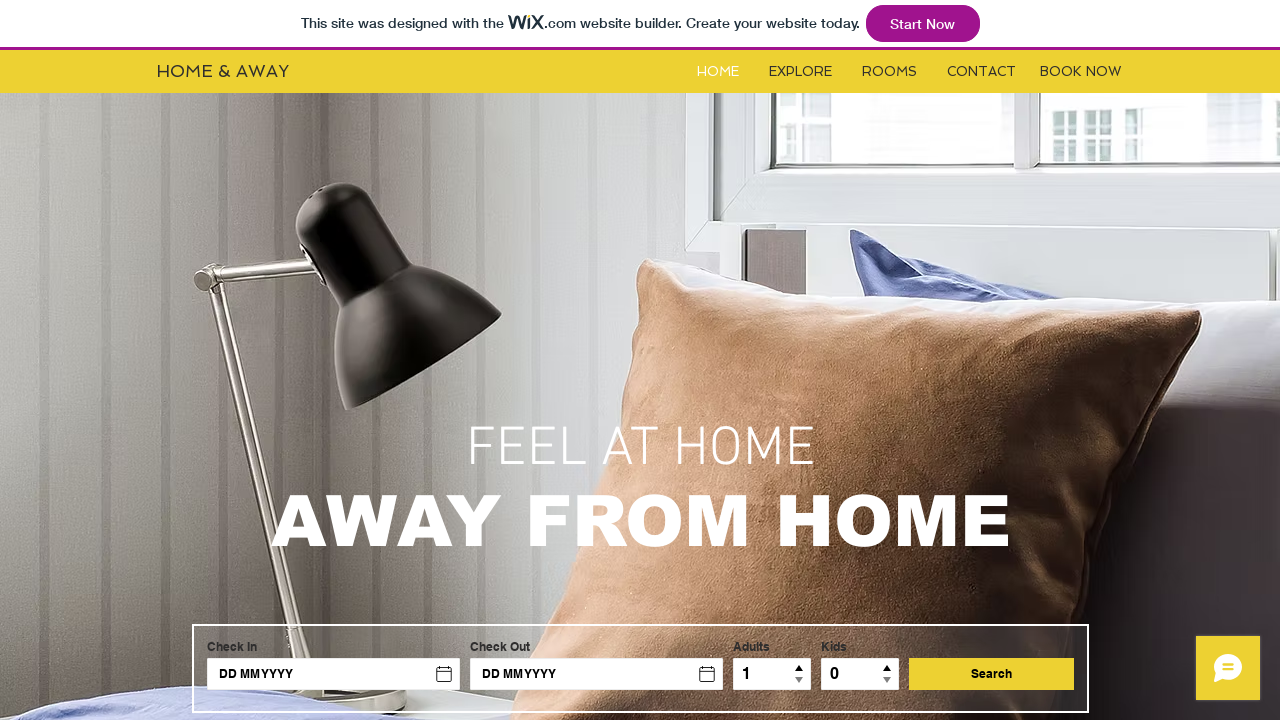

Clicked the minimized chat button at (1228, 668) on #minimized-chat
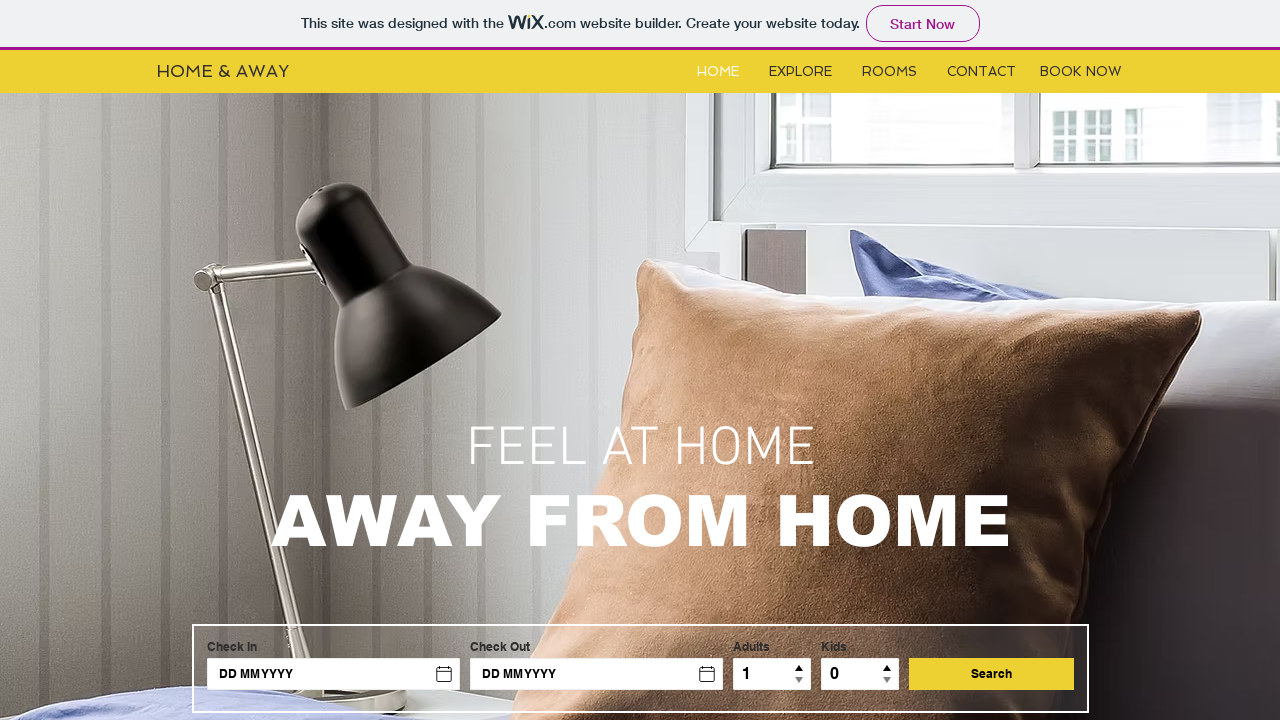

Chat box appeared - input wrapper element is now visible
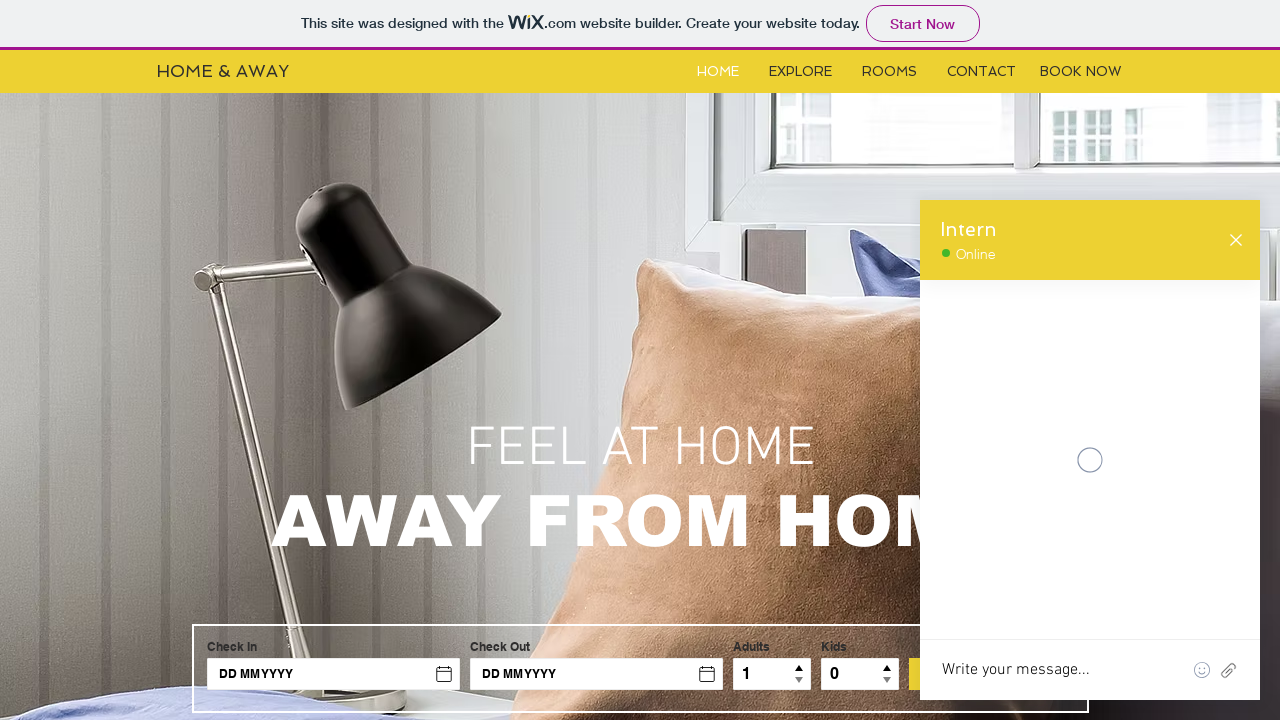

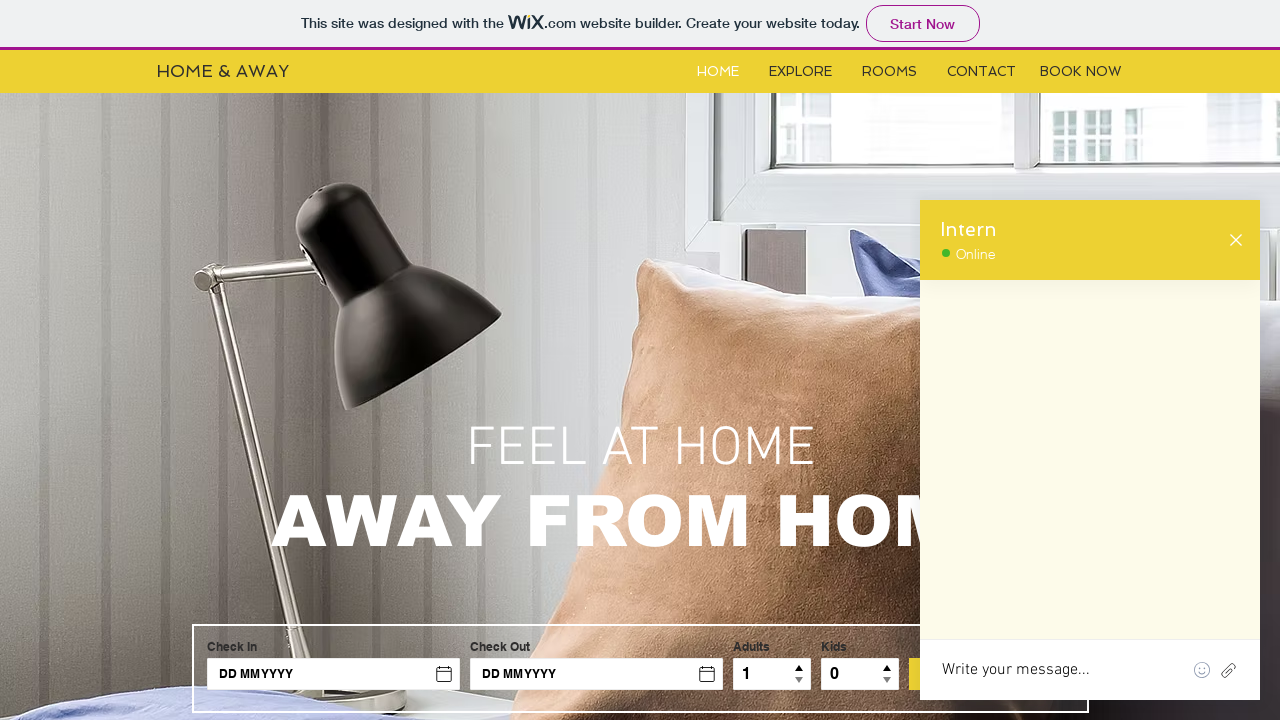